Tests product search and add to cart functionality by searching for products, verifying results, and adding specific items to cart

Starting URL: https://rahulshettyacademy.com/seleniumPractise/#/

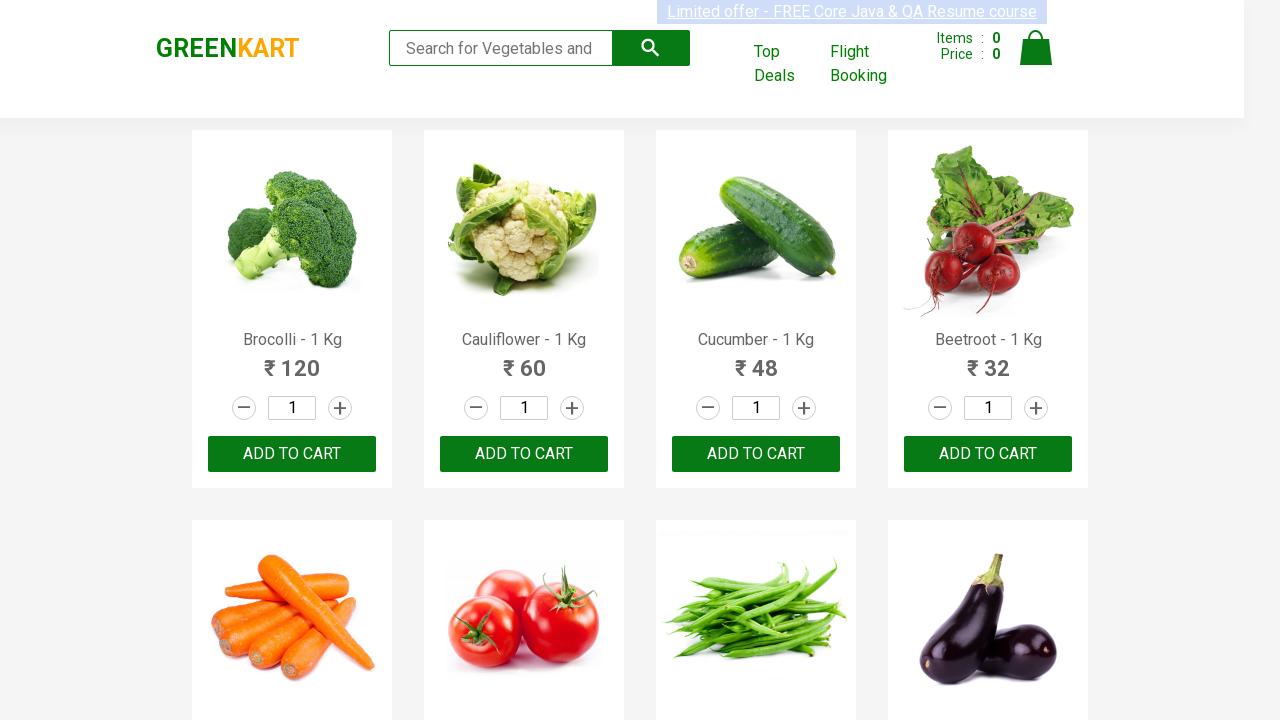

Filled search field with 'cu' to search for products on .search-keyword
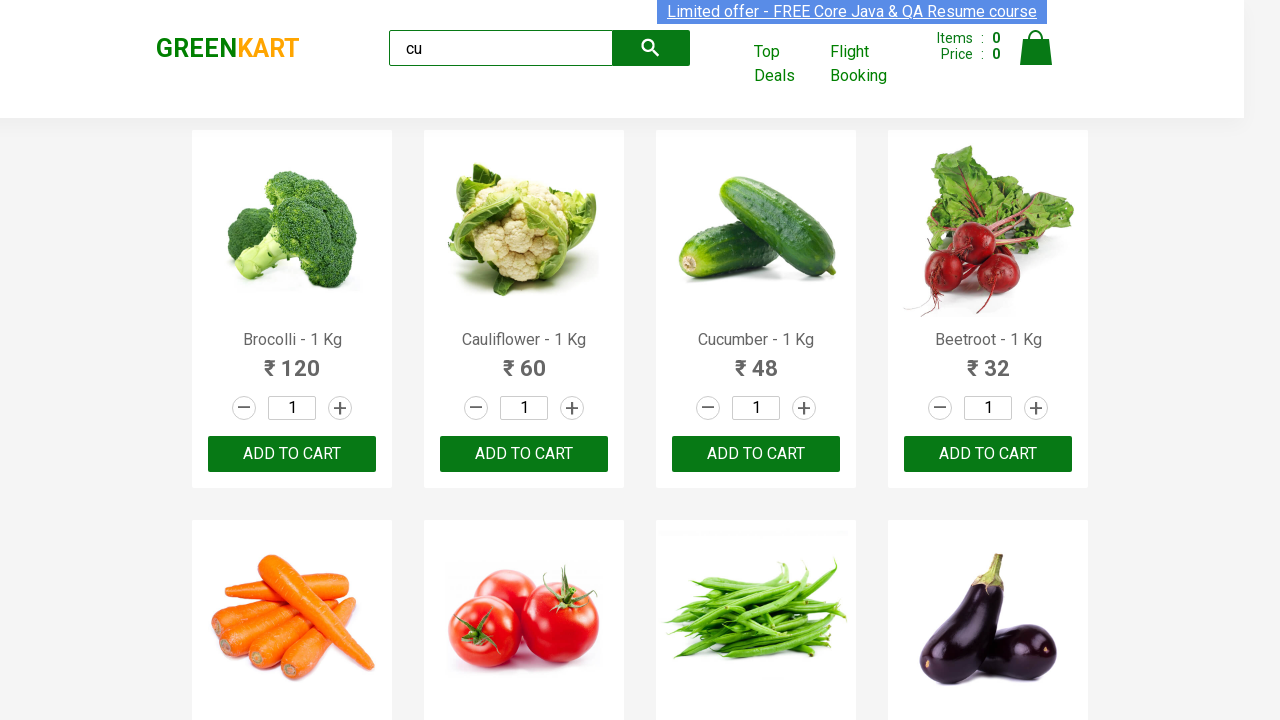

Waited for products to become visible in search results
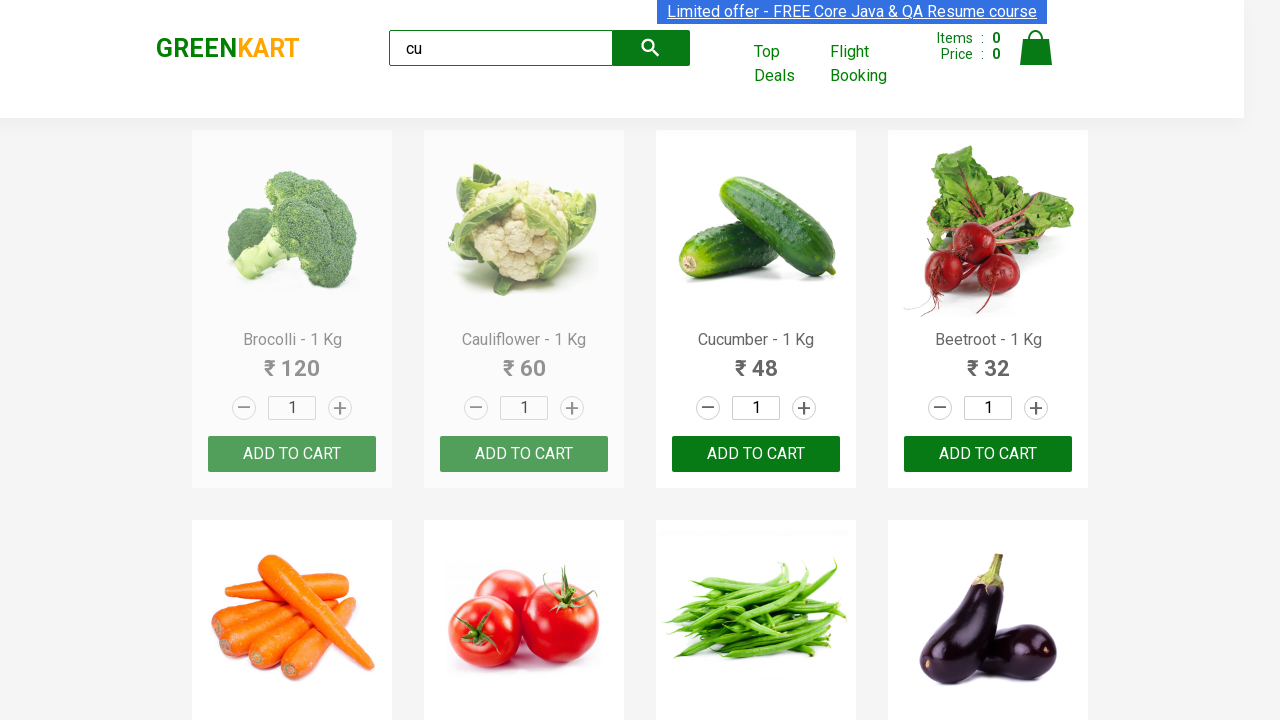

Clicked 'Add to Cart' button for the first visible product at (292, 454) on .product:visible >> nth=0 >> .product-action button
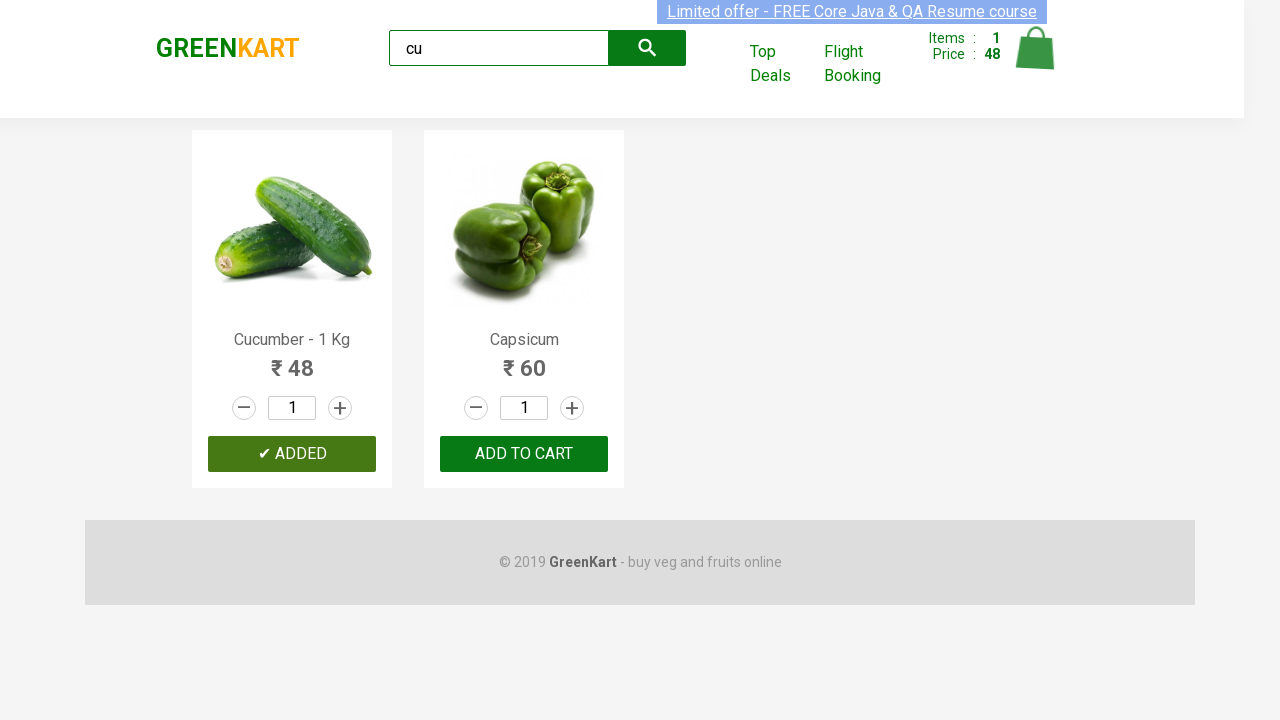

Retrieved list of all visible products
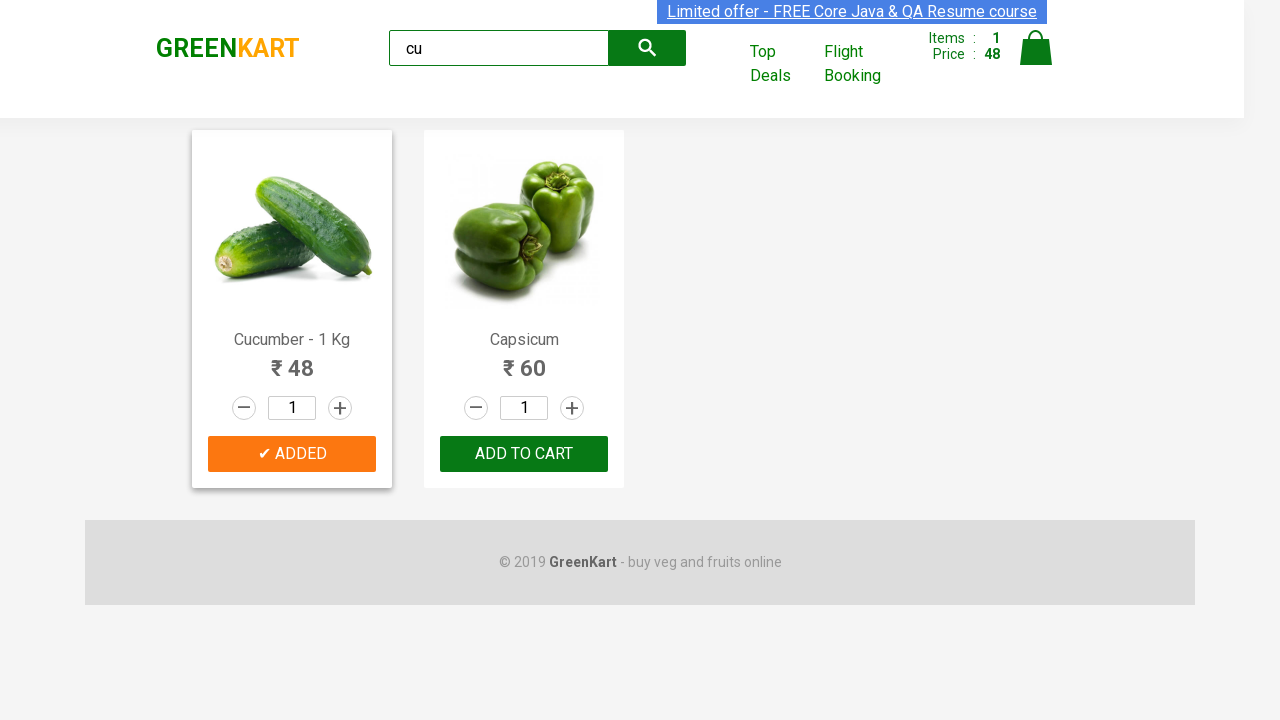

Retrieved product name: 'cucumber - 1 kg'
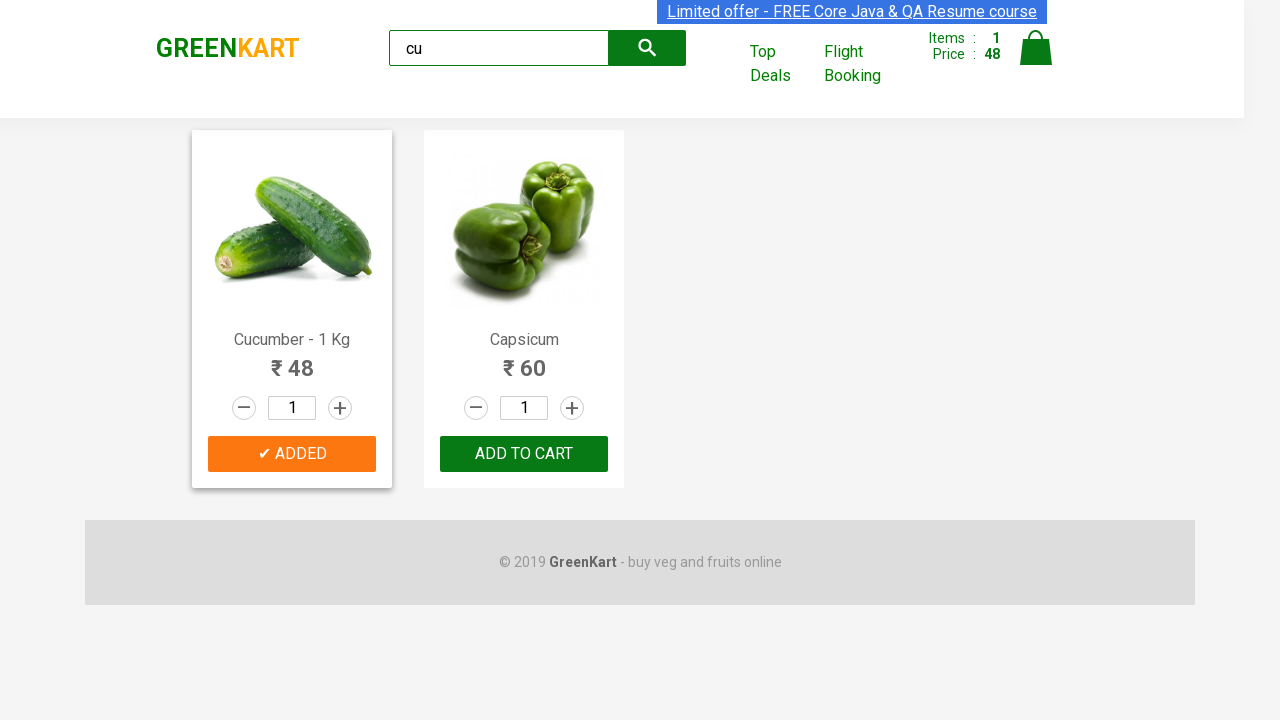

Retrieved product name: 'capsicum'
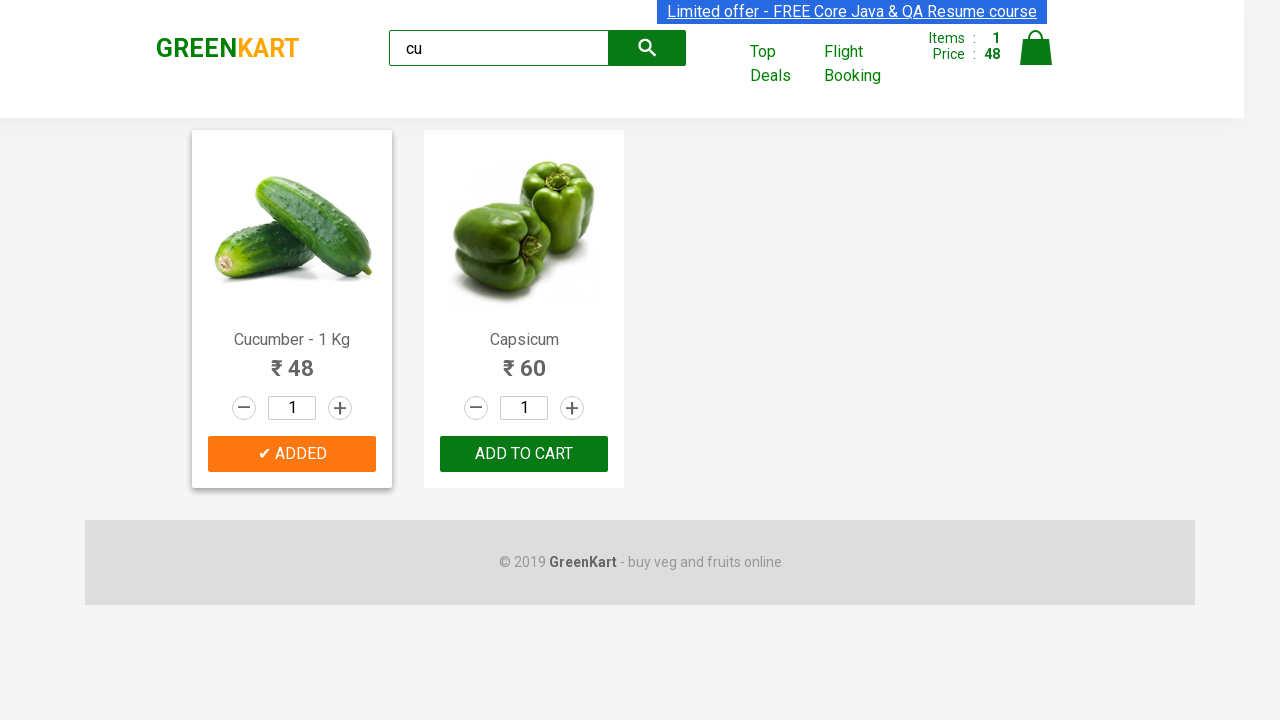

Found capsicum product and clicked 'Add to Cart' button at (524, 454) on .products .product:visible >> nth=1 >> .product-action button
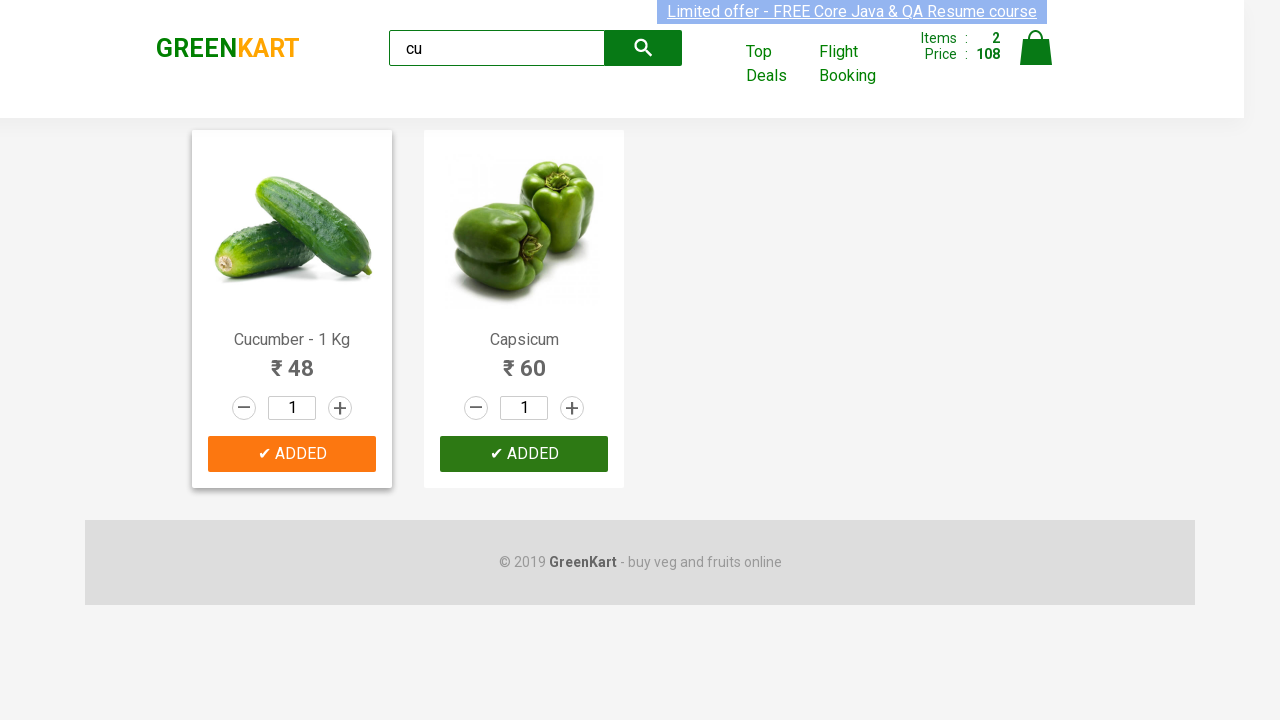

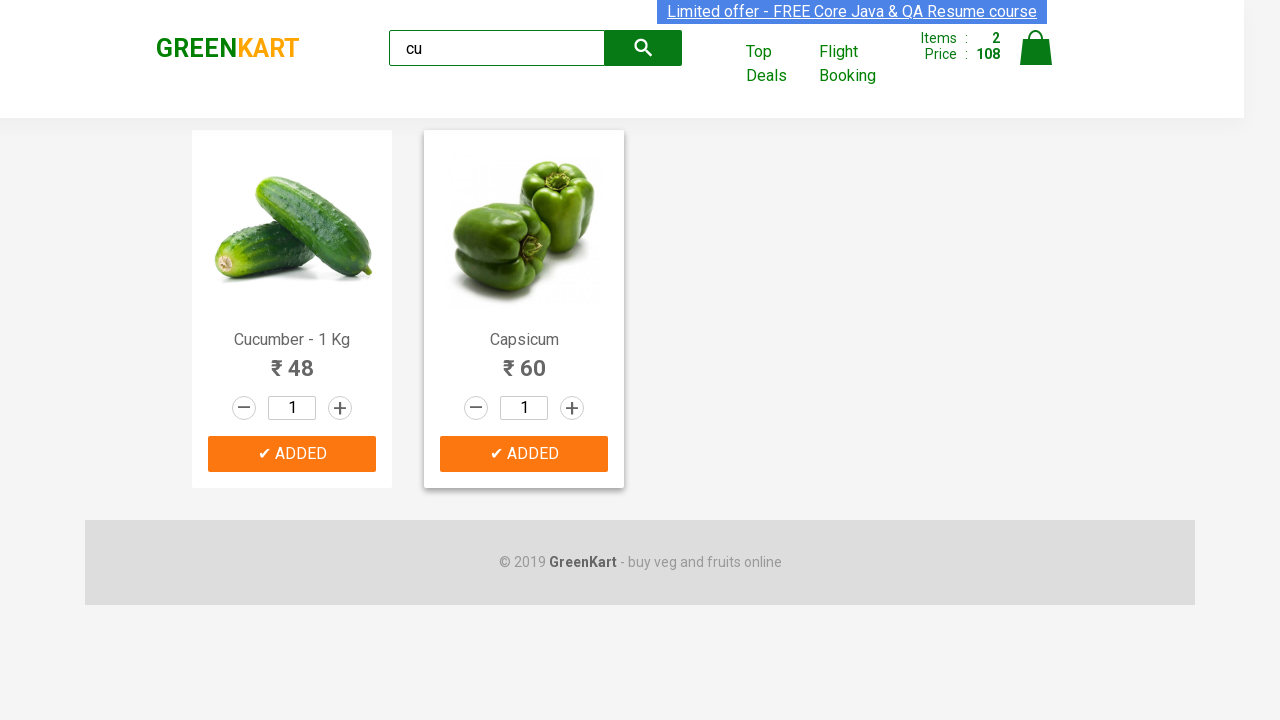